Navigates to VWO app page and clicks on the free trial link

Starting URL: https://app.vwo.com

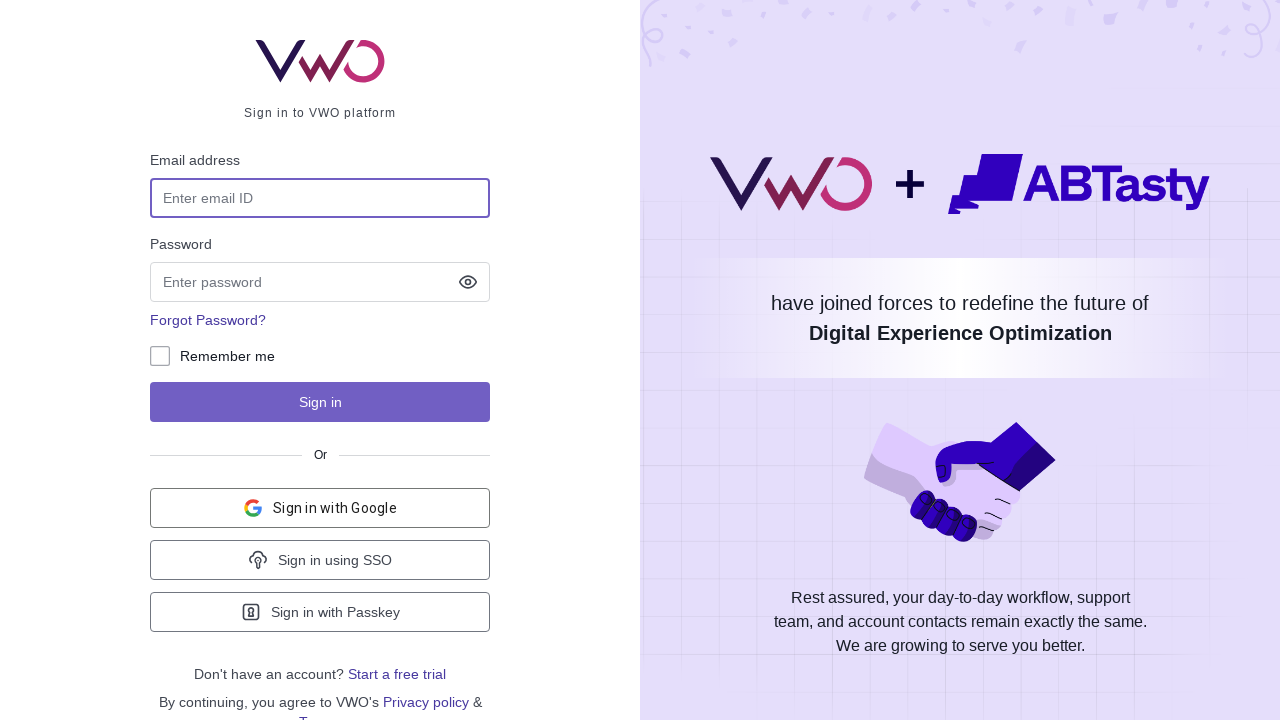

Navigated to VWO app page at https://app.vwo.com
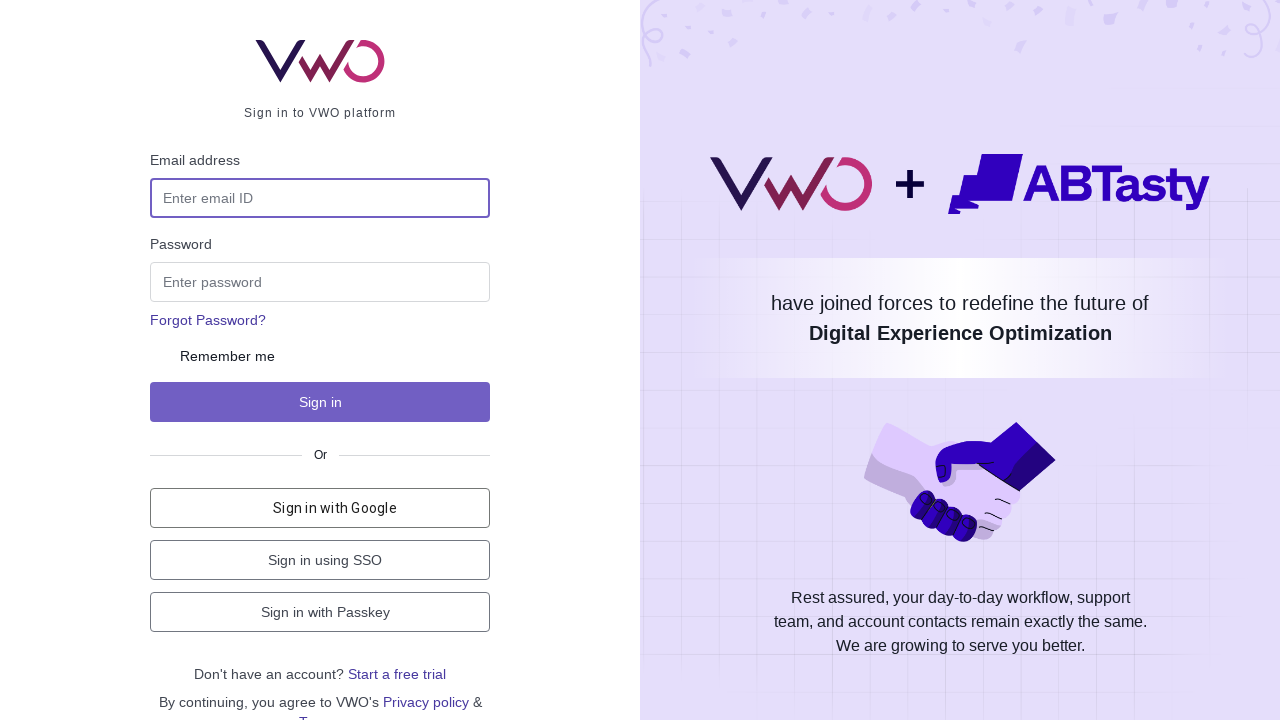

Clicked on the free trial link at (397, 674) on a:has-text('free trial')
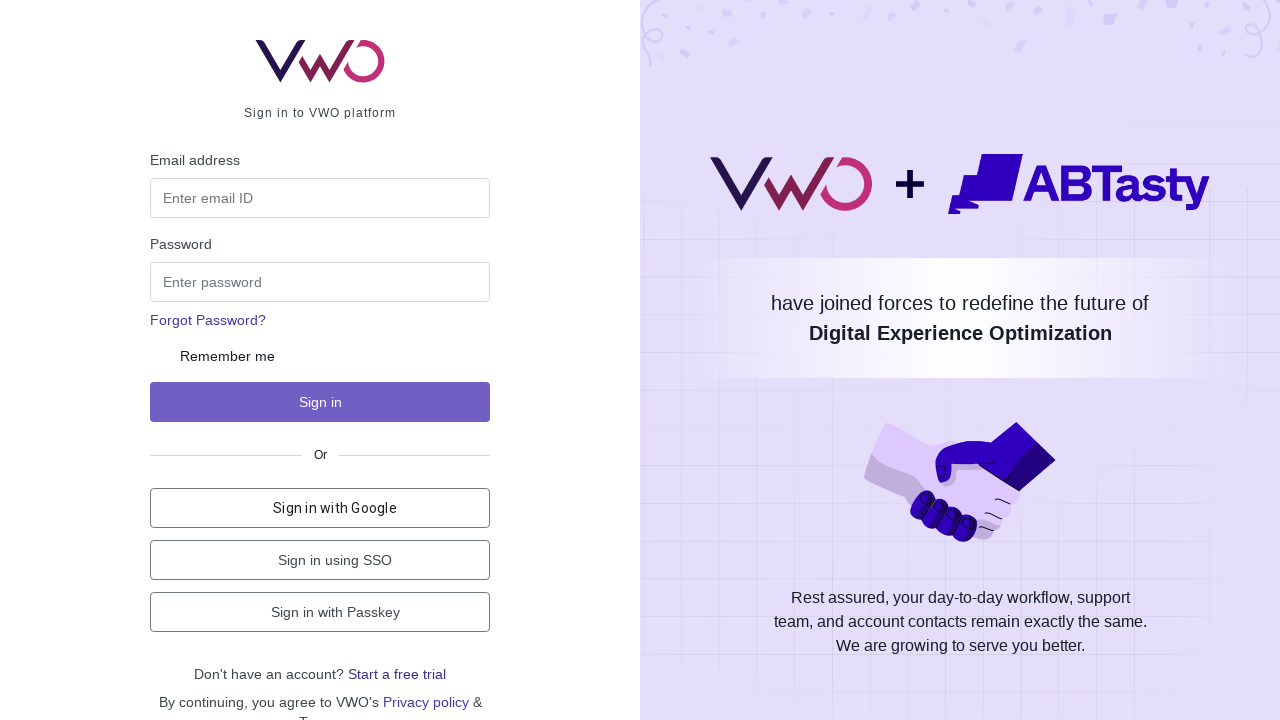

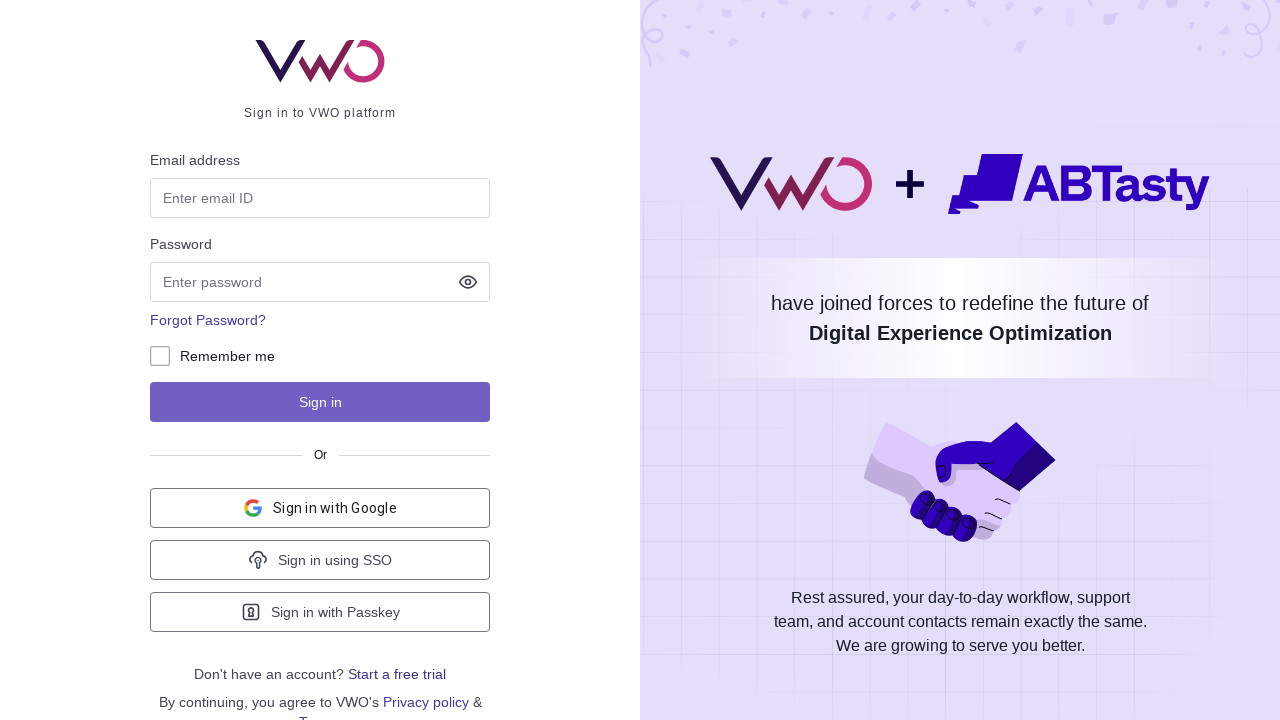